Tests a registration form by filling in first name, last name, and email fields, then verifying the successful registration message

Starting URL: http://suninjuly.github.io/registration1.html

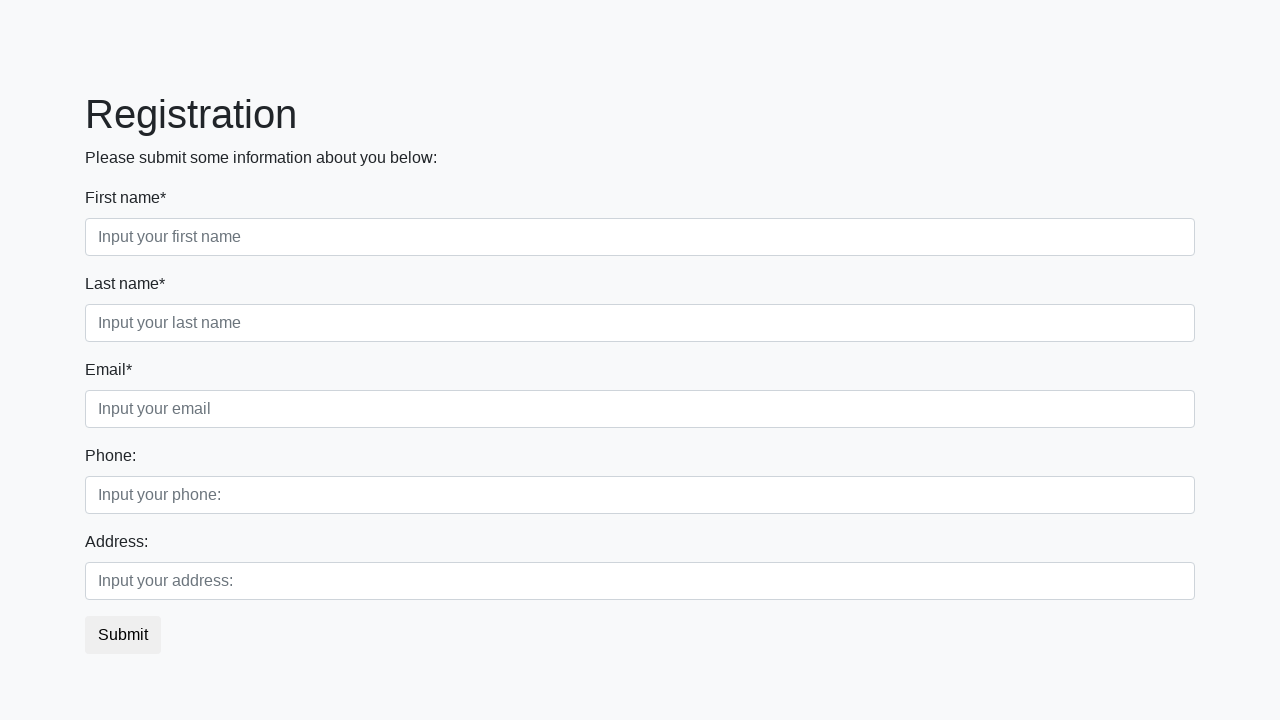

Filled first name field with 'John' on .first_block input.first
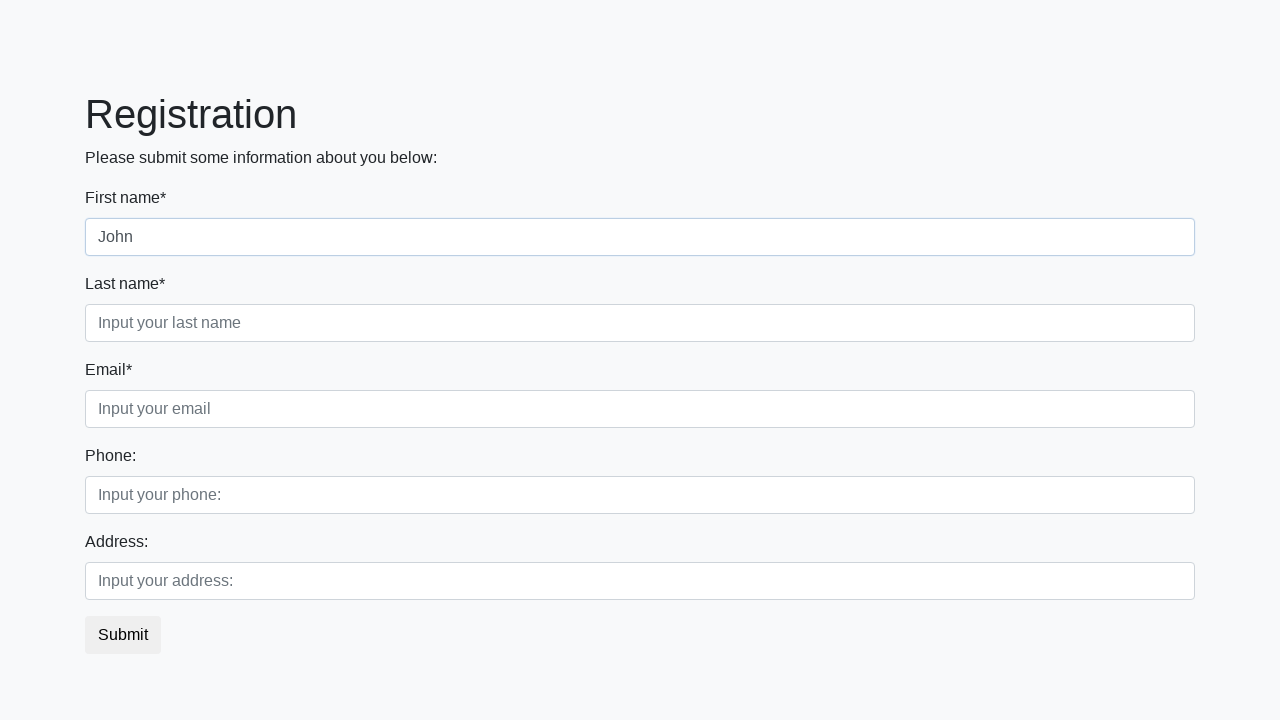

Filled last name field with 'Smith' on .first_block input.second
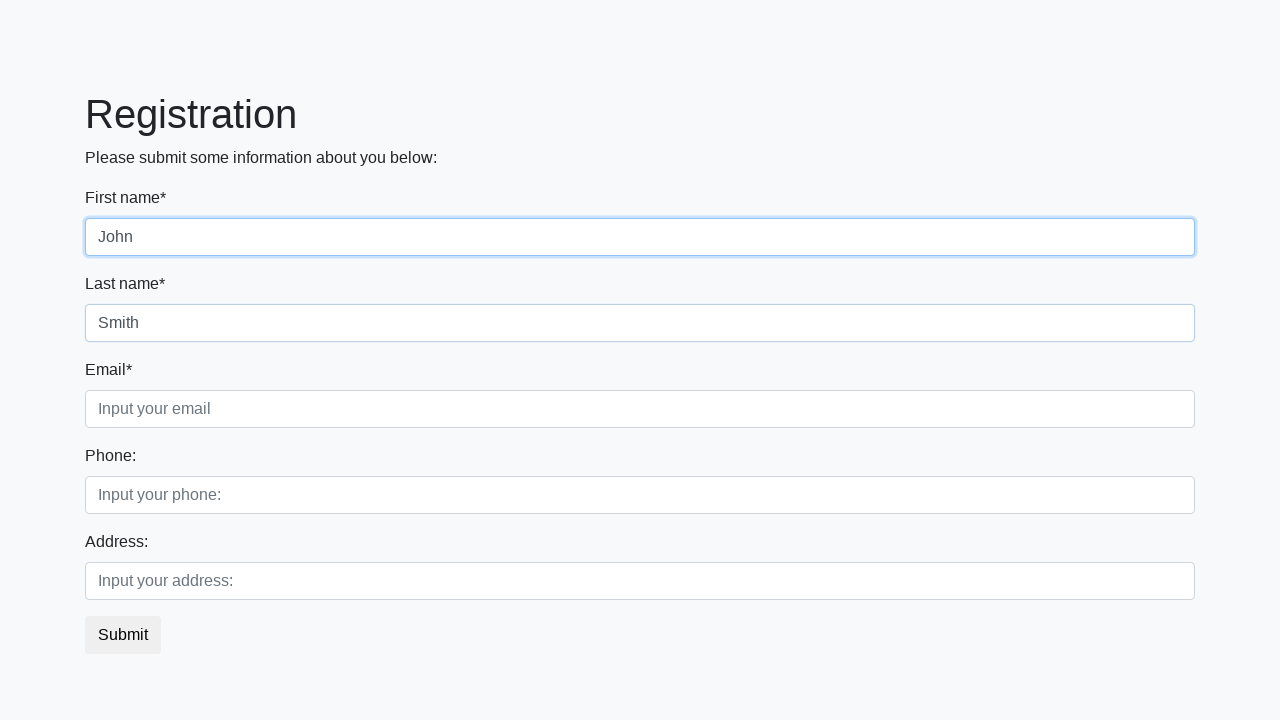

Filled email field with 'john.smith@example.com' on .first_block input.third
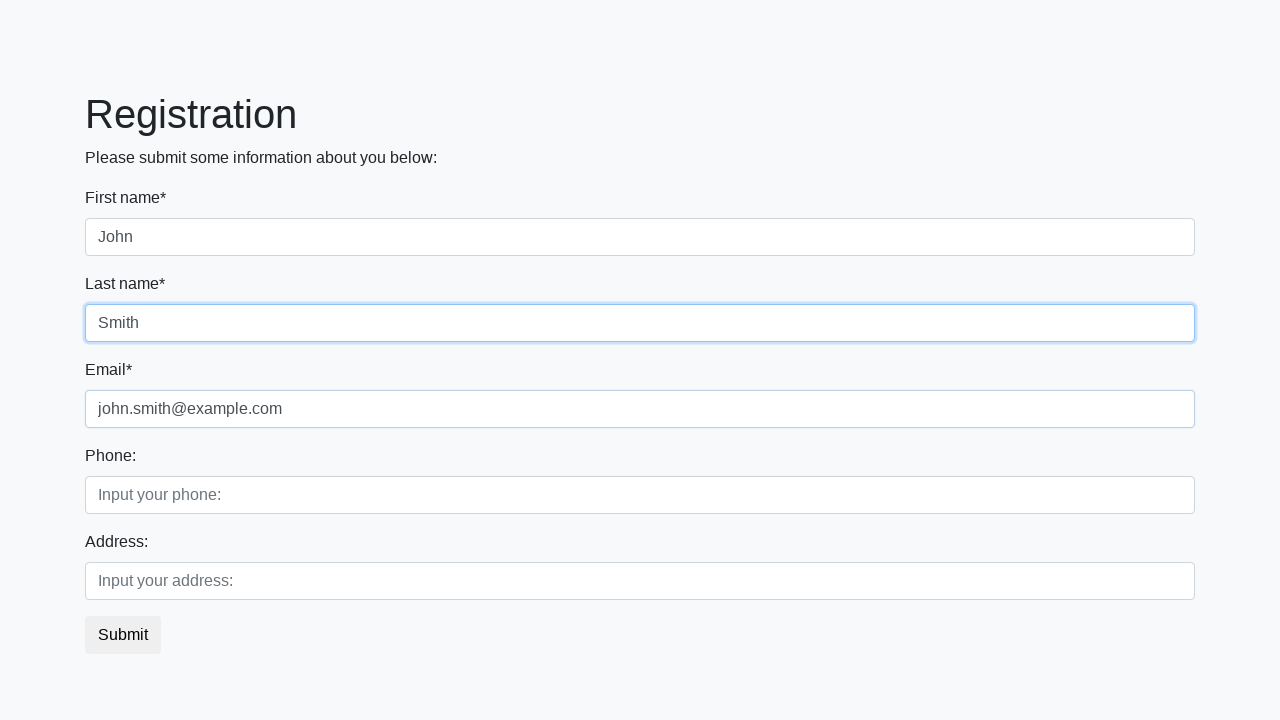

Clicked submit button to register at (123, 635) on button.btn
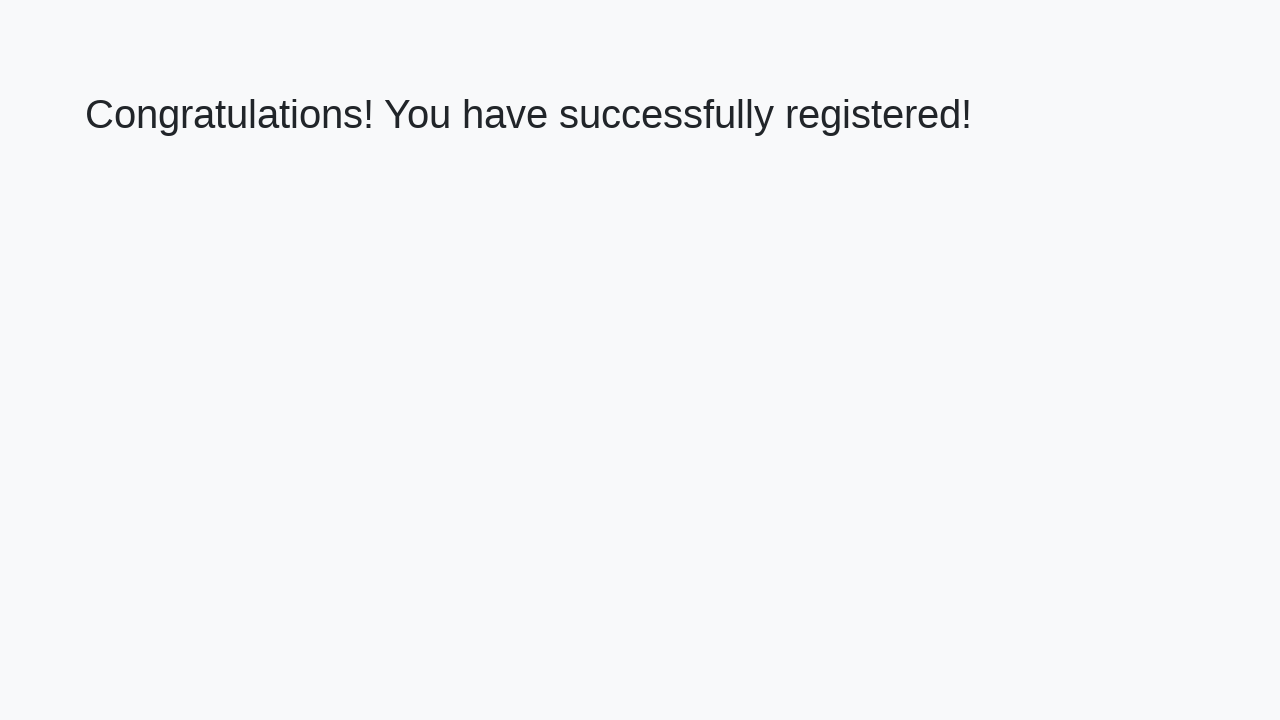

Success message header loaded
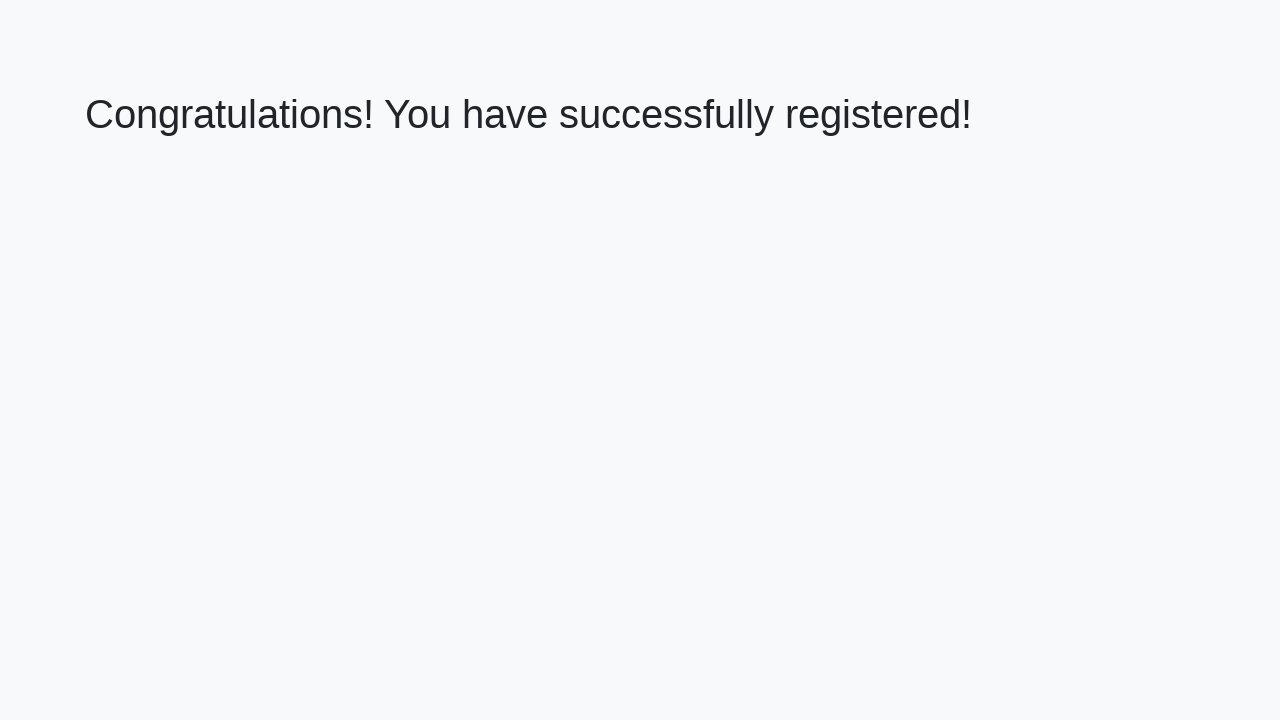

Retrieved success message text
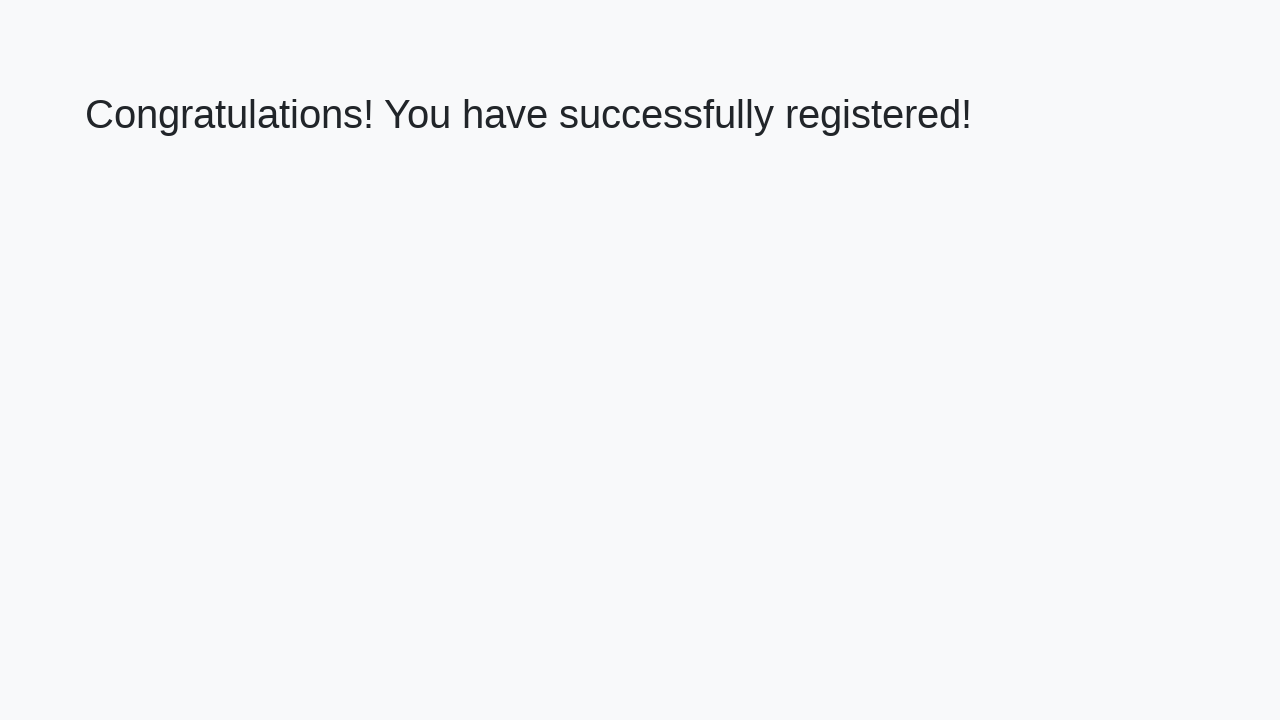

Verified registration success message
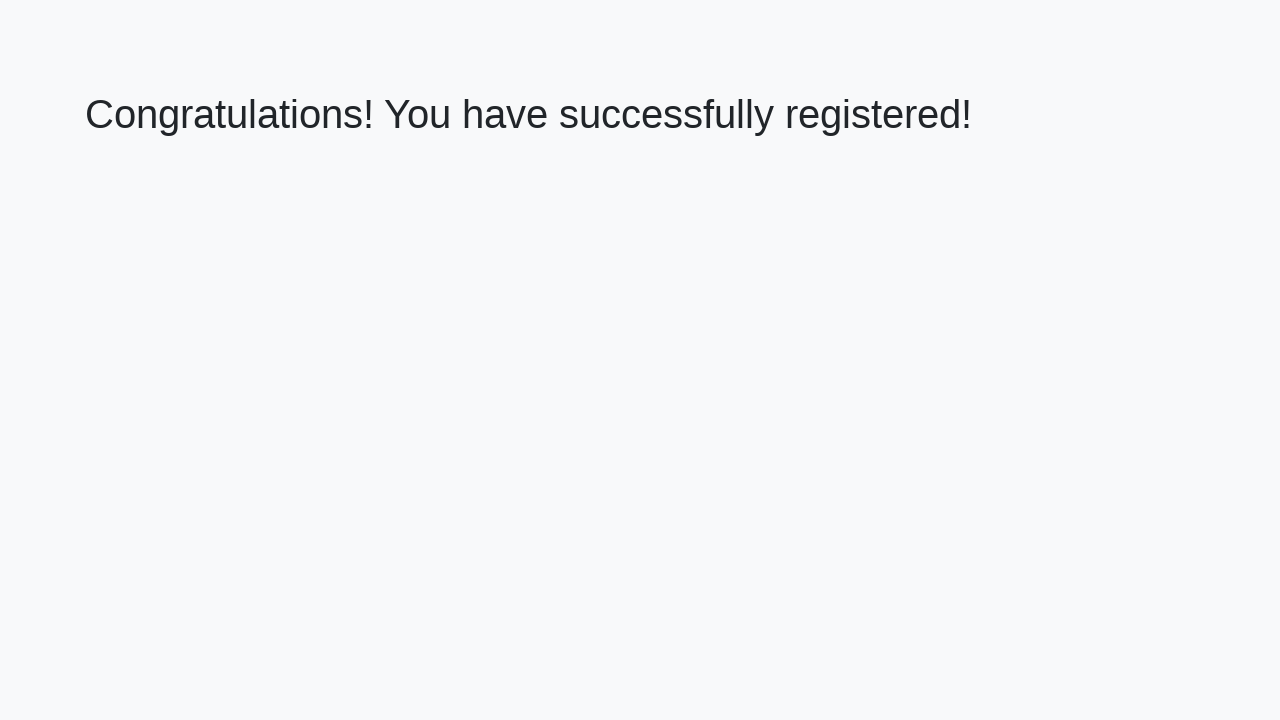

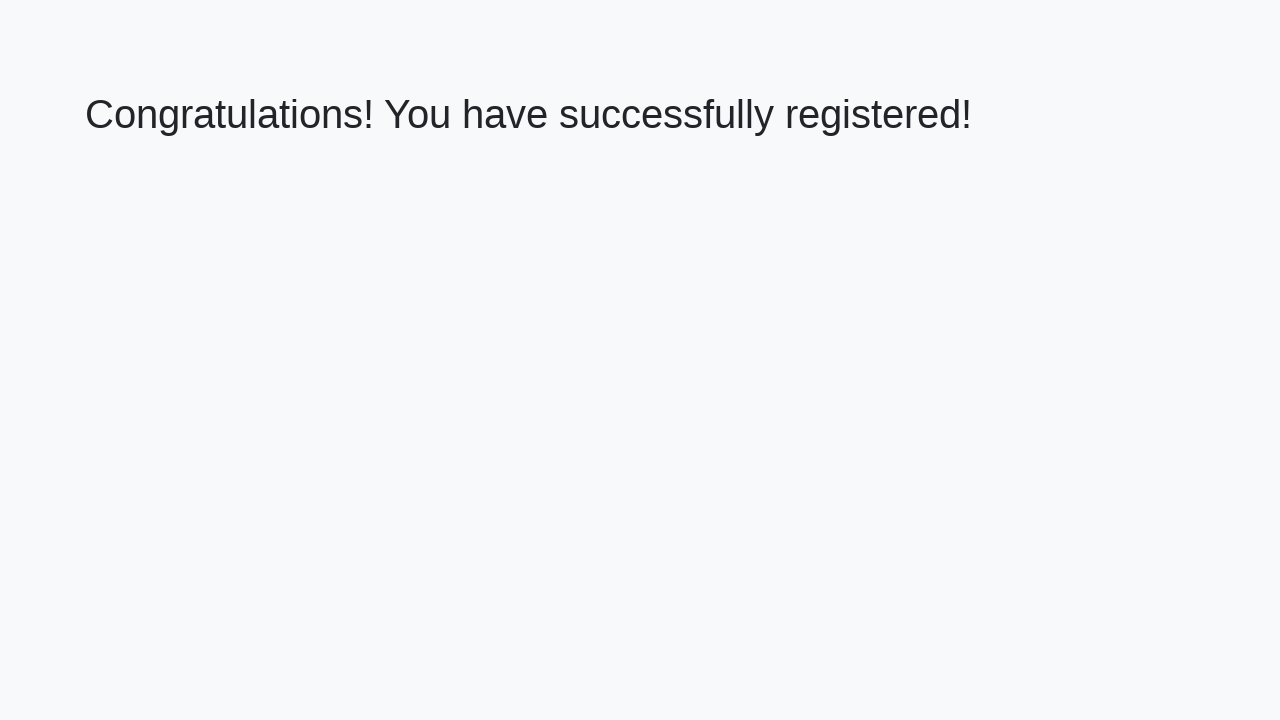